Tests handling of a basic JavaScript alert by clicking the first button and accepting the alert dialog, then verifying the result text.

Starting URL: https://practice.cydeo.com/javascript_alerts

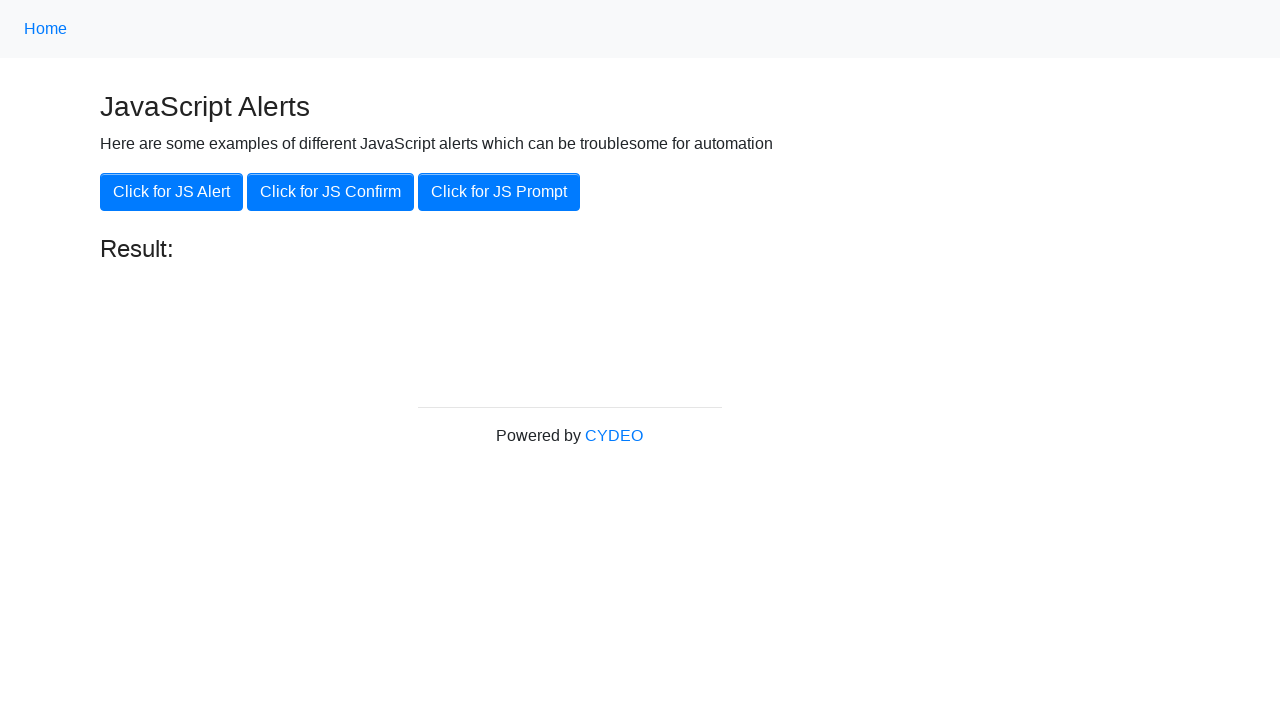

Set up dialog handler to accept alert
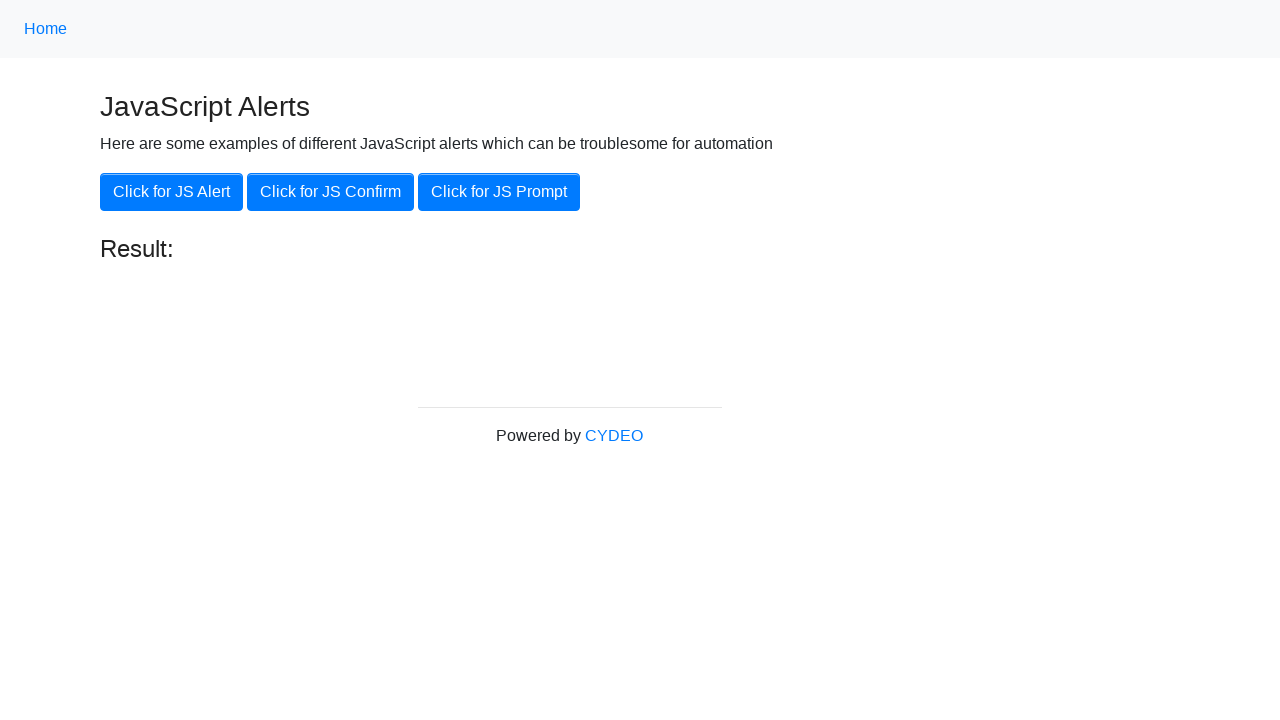

Clicked first button to trigger JavaScript alert at (172, 192) on button >> nth=0
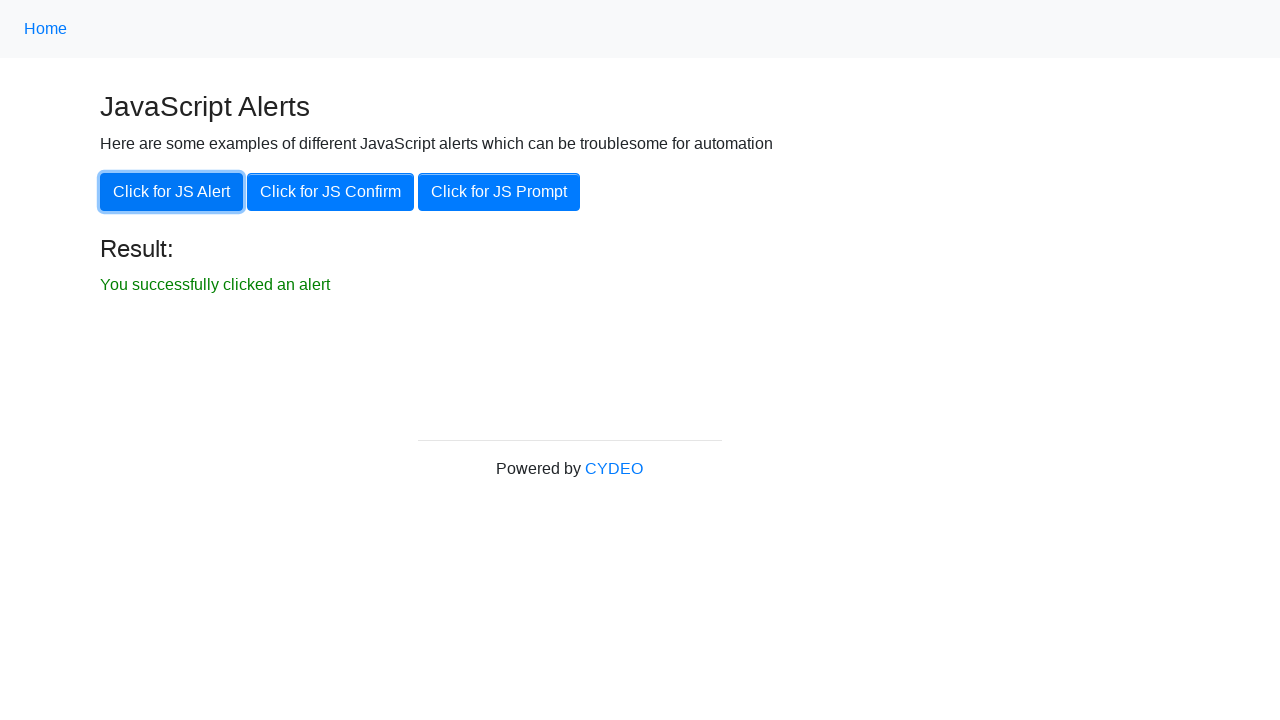

Retrieved result text from #result element
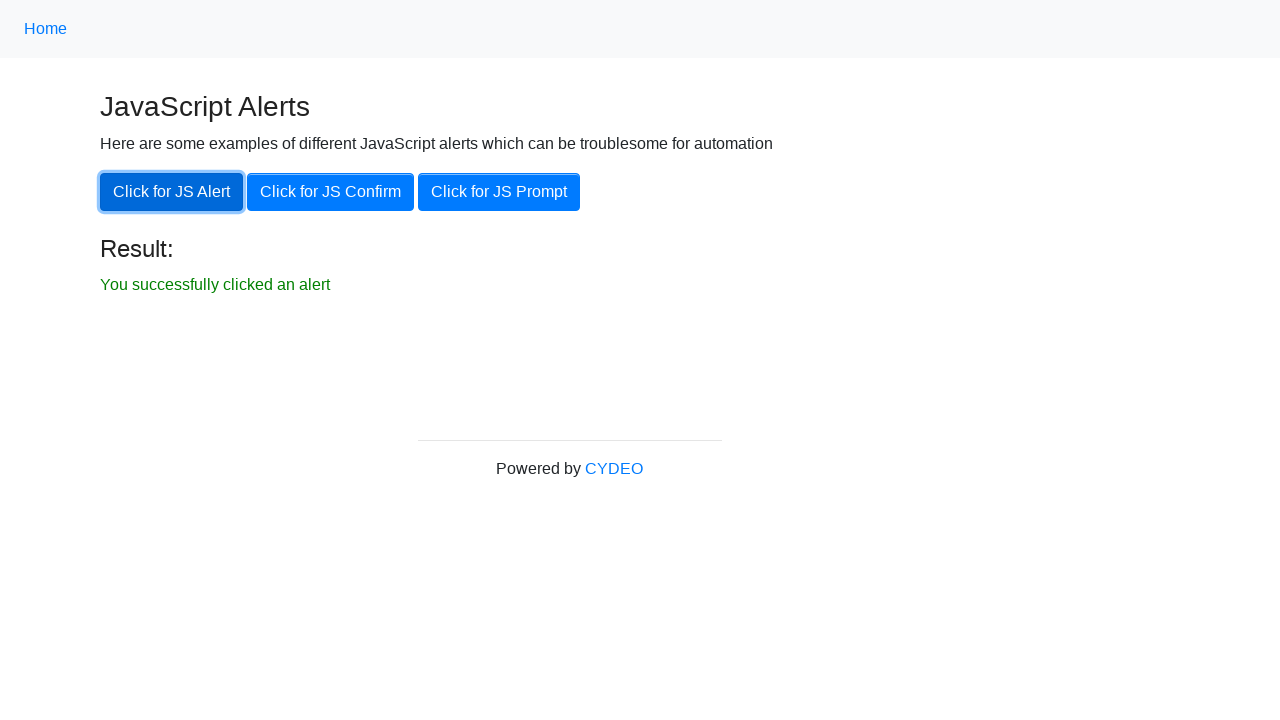

Printed result: You successfully clicked an alert
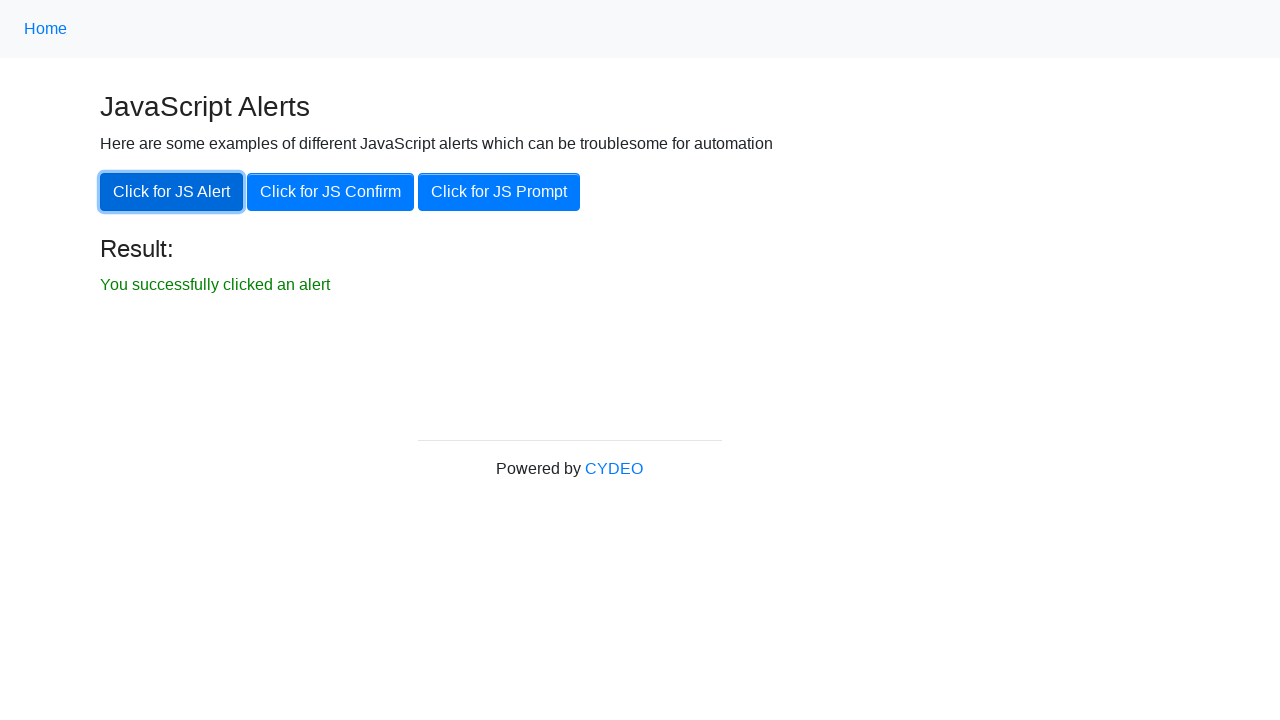

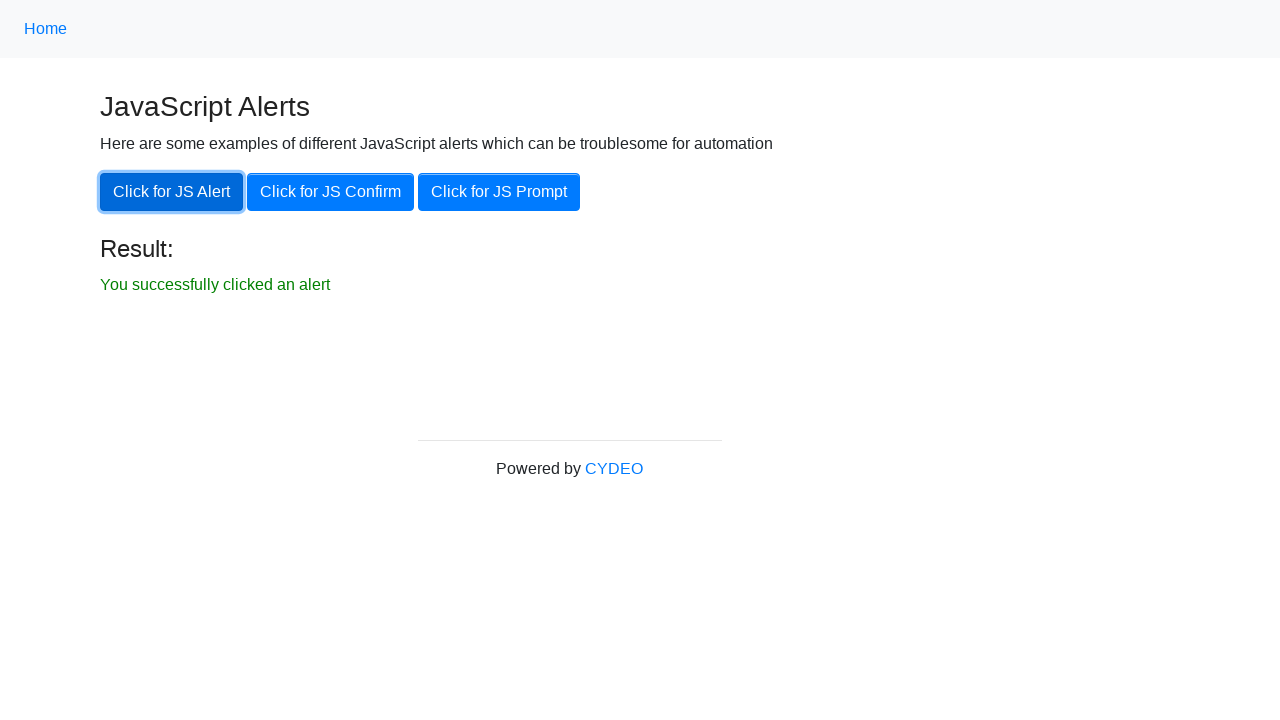